Tests nested iframe navigation by switching between parent and child frames, reading text from child iframe, and then navigating back to the main content

Starting URL: https://demoqa.com/nestedframes

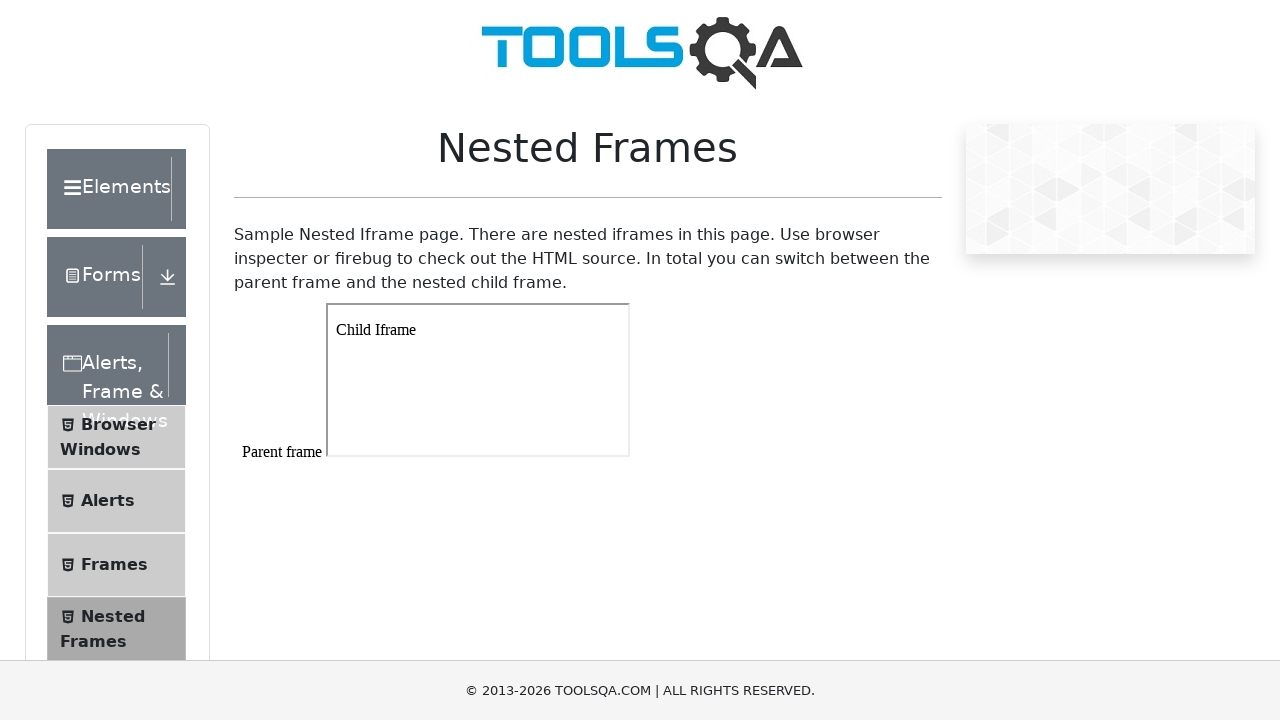

Switched to parent frame (frame1)
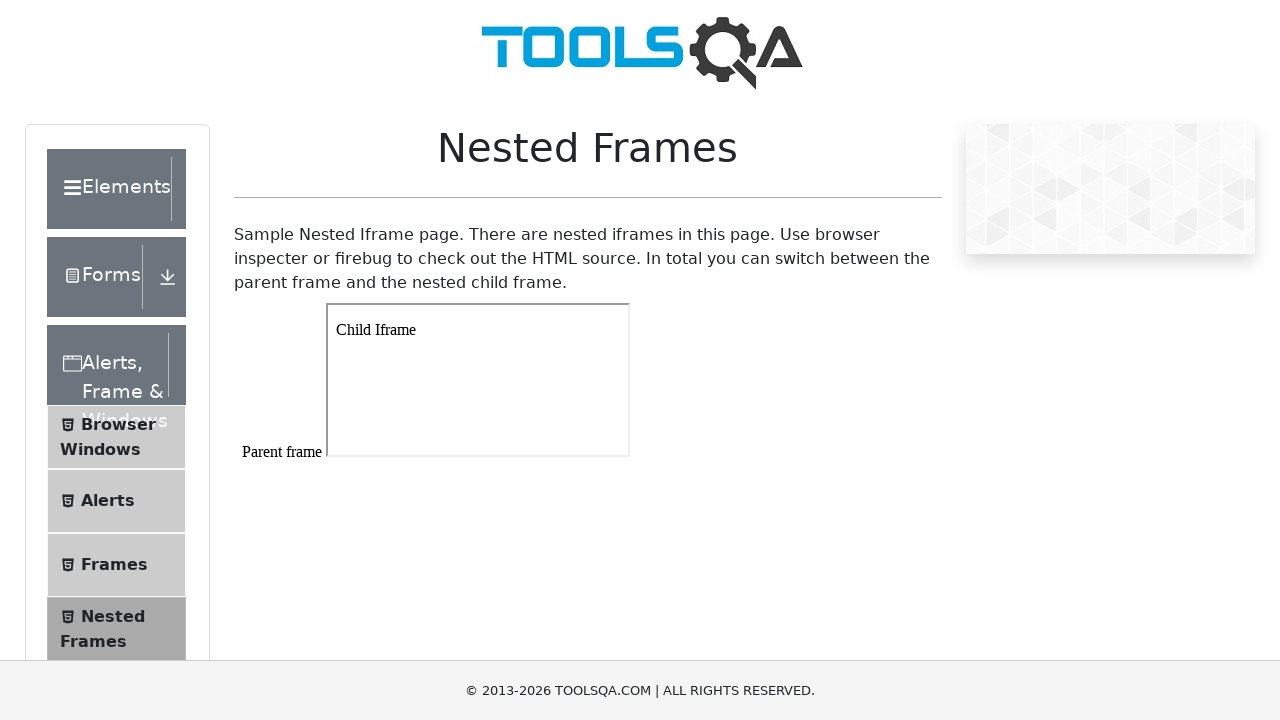

Retrieved child frames from parent frame
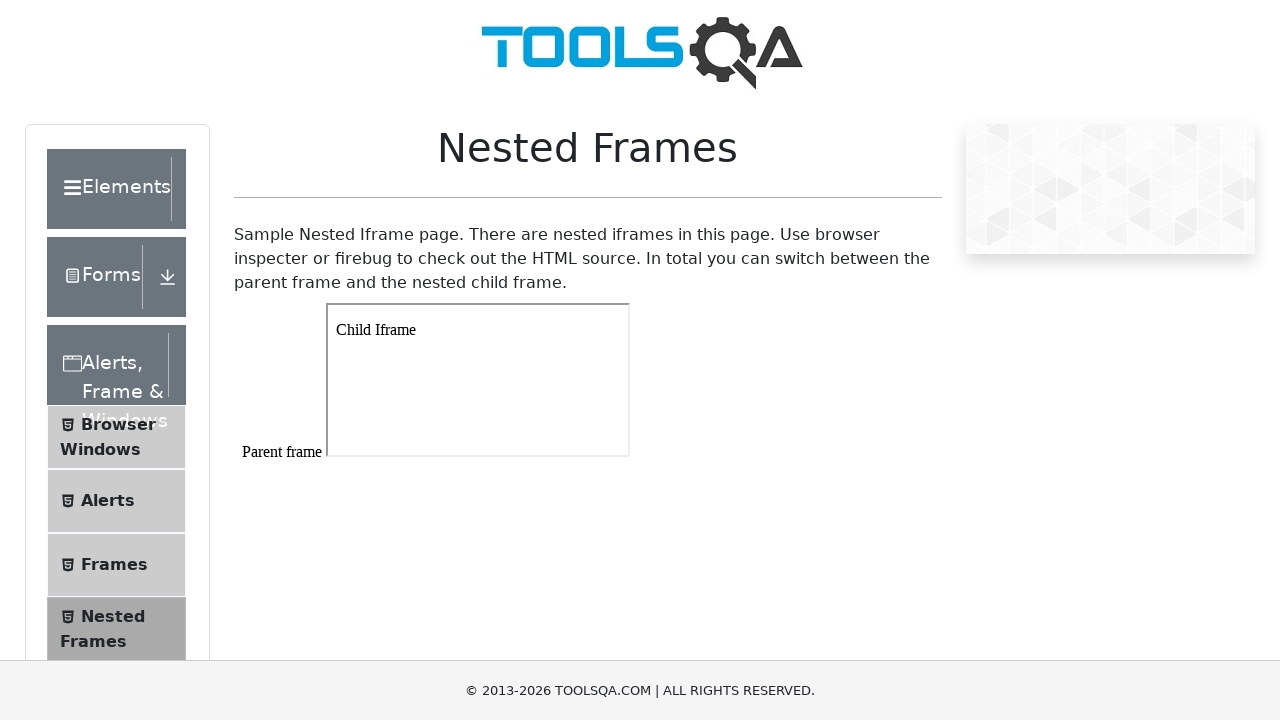

Found child iframe containing 'Child Iframe' text
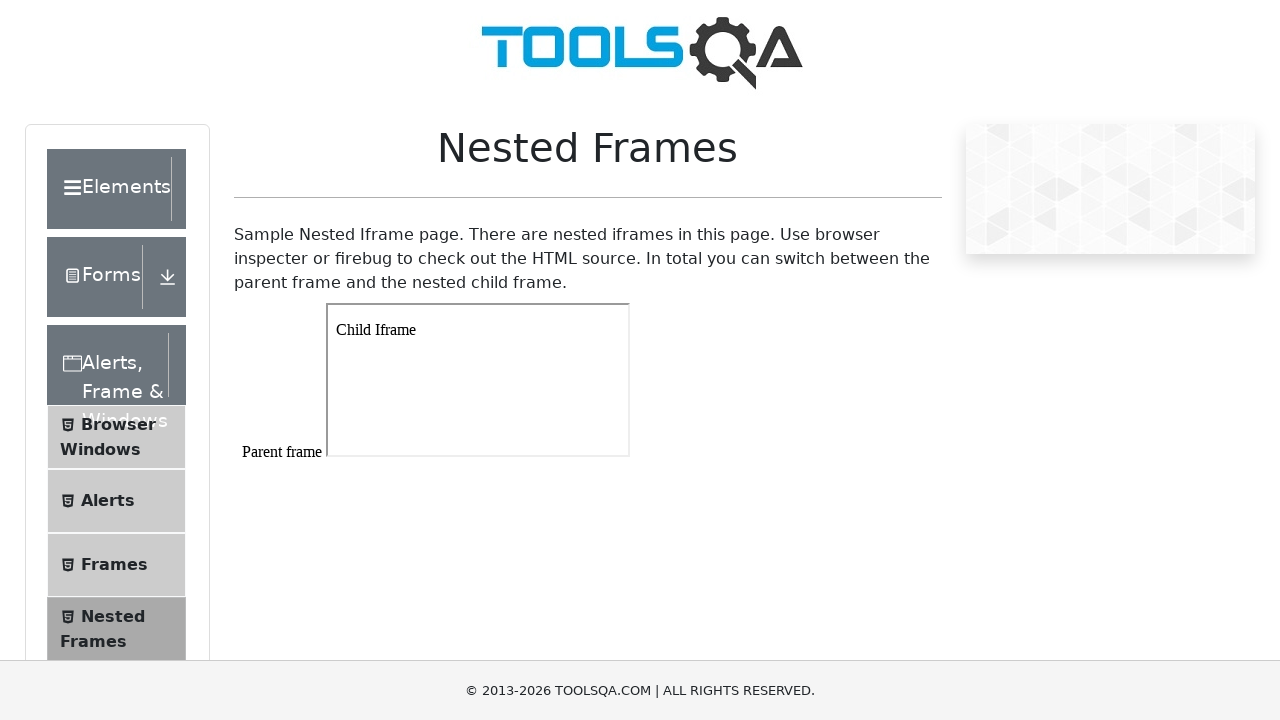

Retrieved text from child iframe: 'Child Iframe'
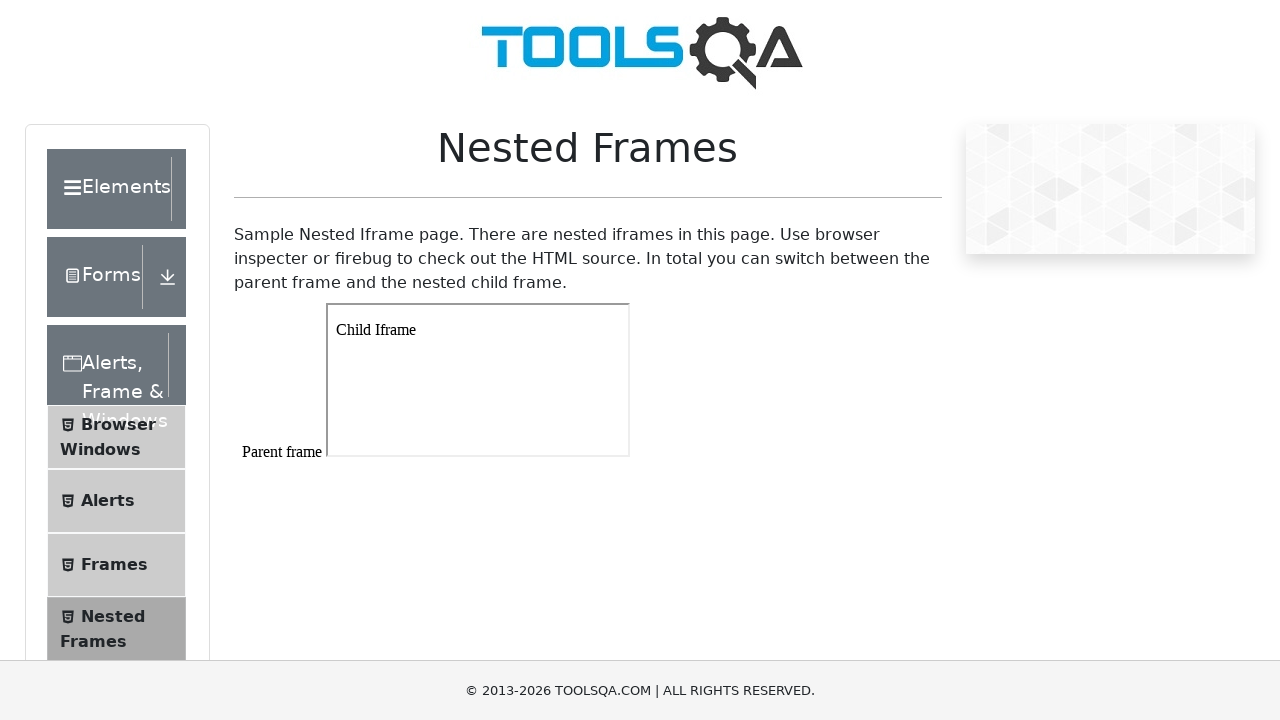

Clicked on 'Alerts' link in main page content at (107, 365) on text=Alerts
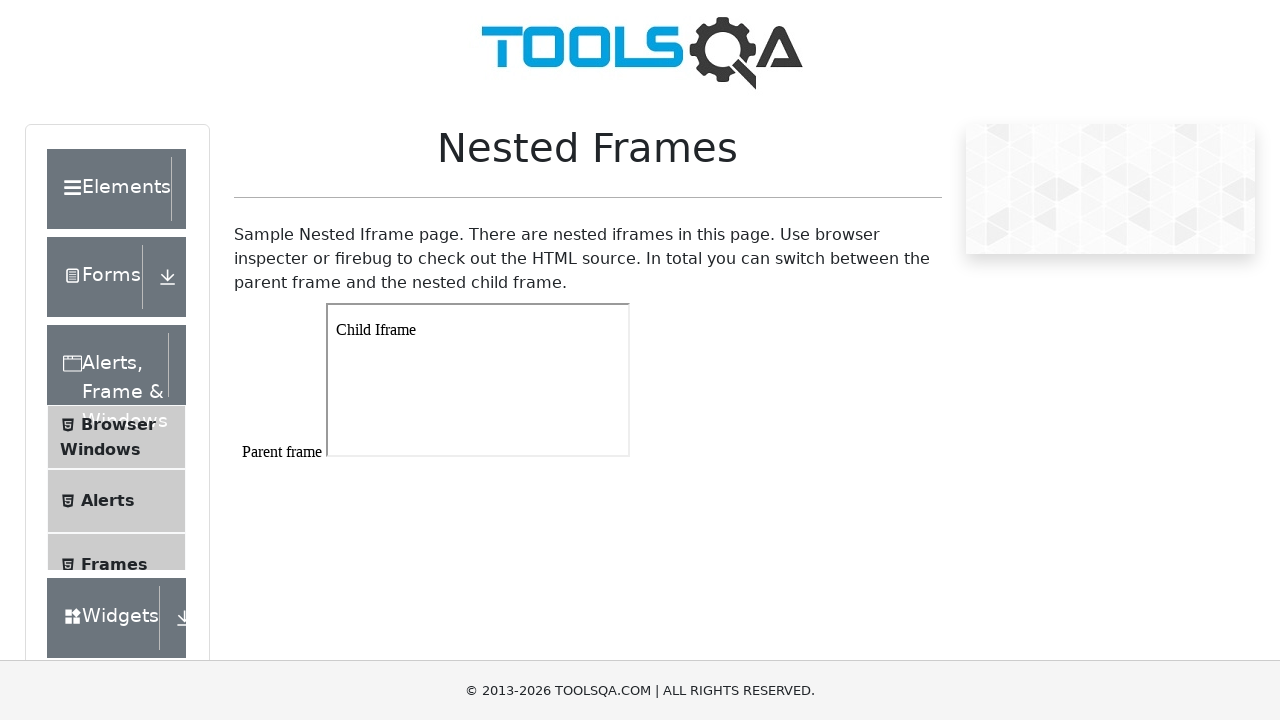

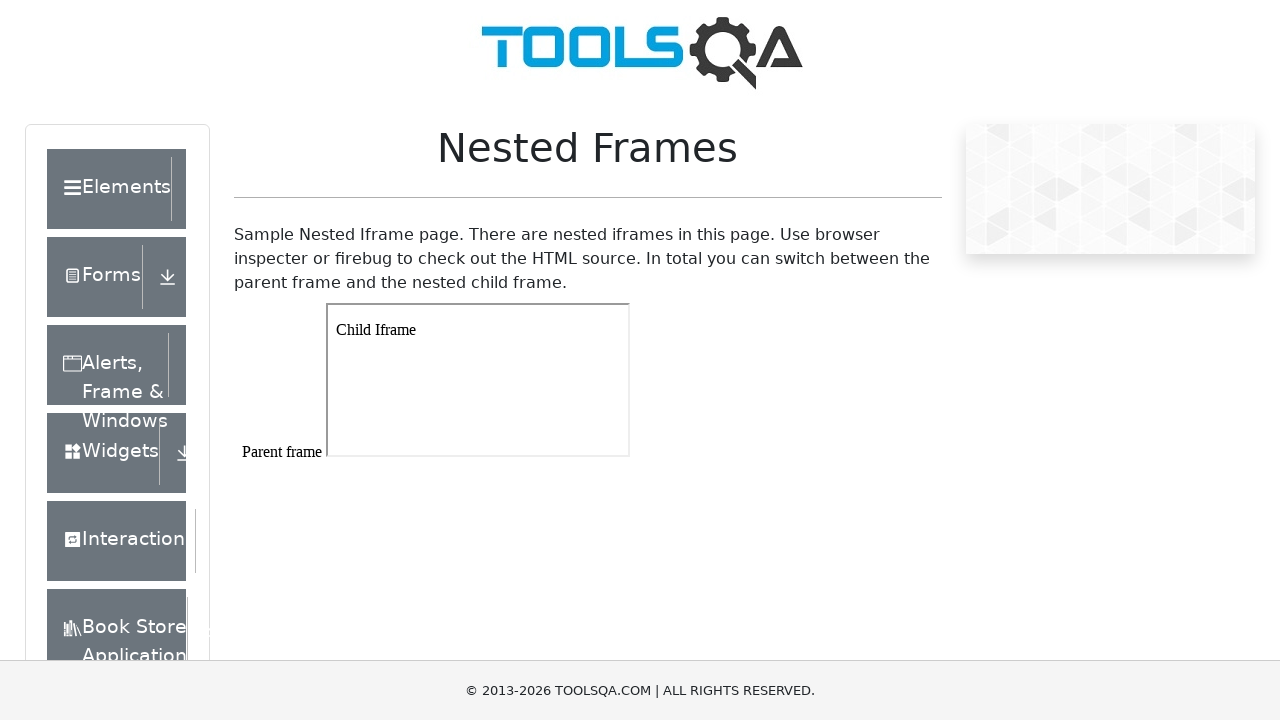